Tests multi-window handling by opening multiple browser windows through a button click and then closing all newly opened windows

Starting URL: http://automationbykrishna.com/index.html#

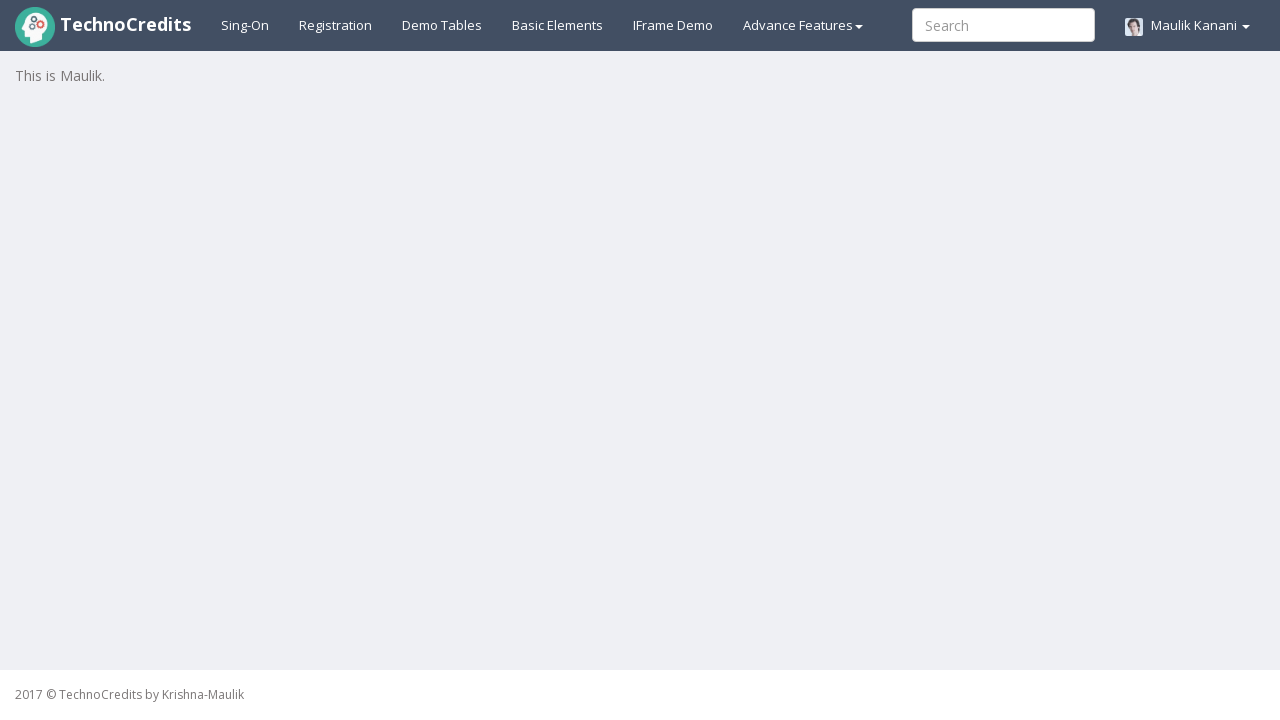

Clicked on 'Basic Elements' link to navigate to section at (558, 25) on xpath=//a[text()='Basic Elements']
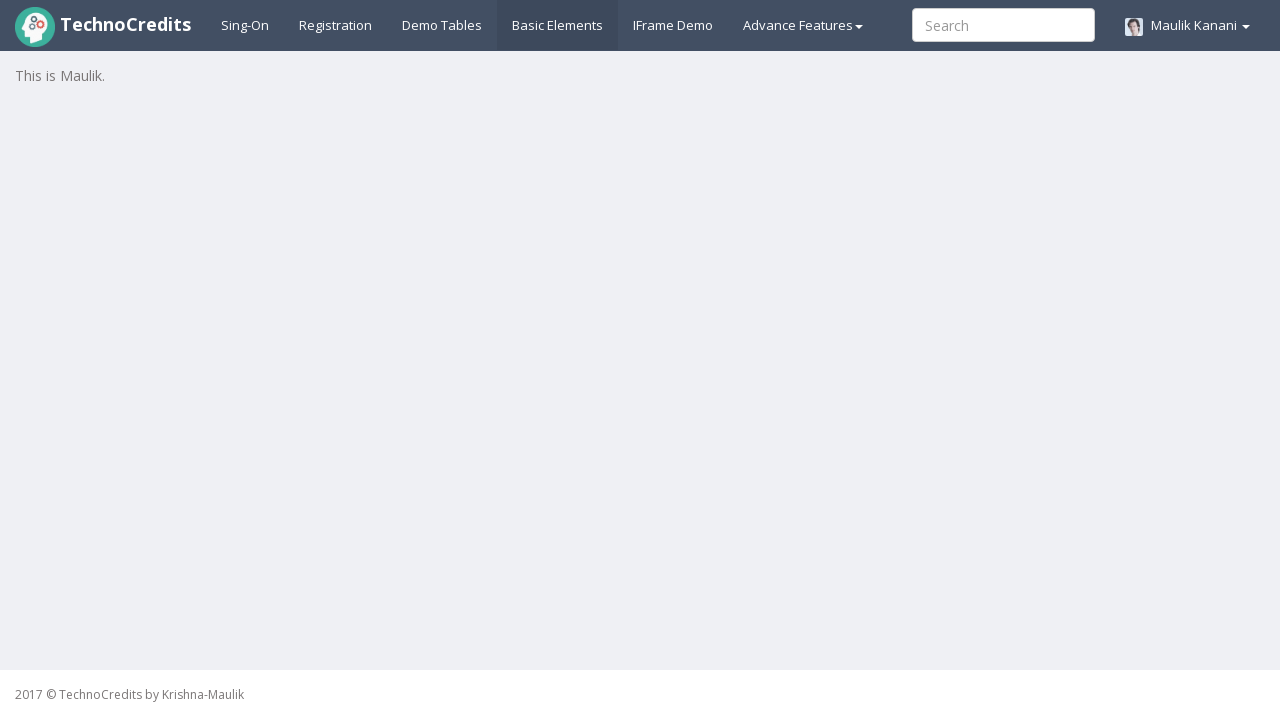

Waited 3000ms for page to load
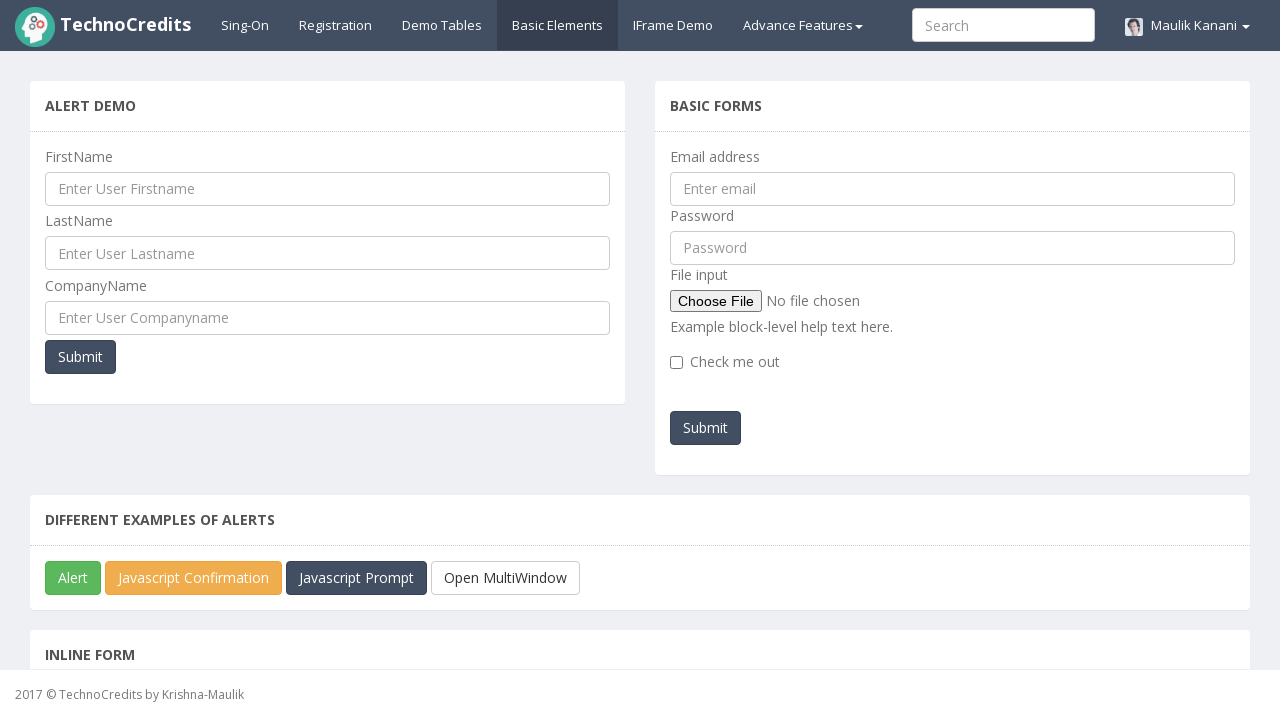

Scrolled down 300px to reveal multi-window button
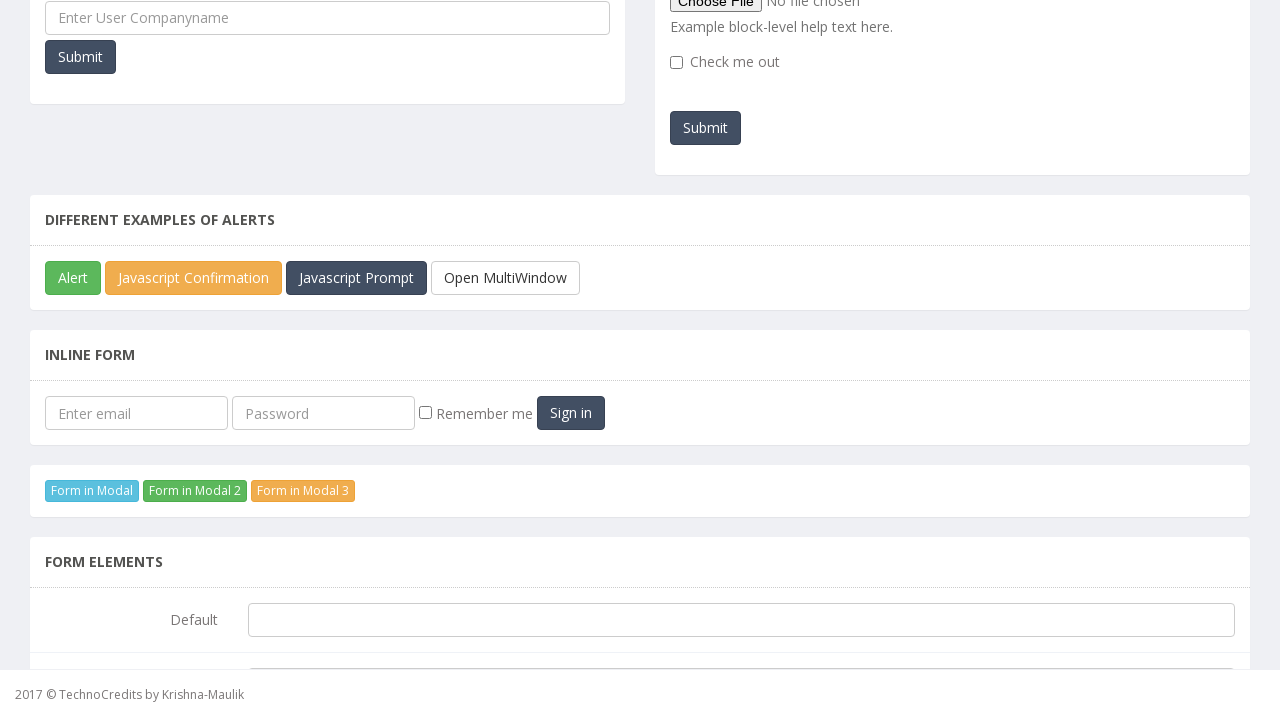

Stored main page context reference
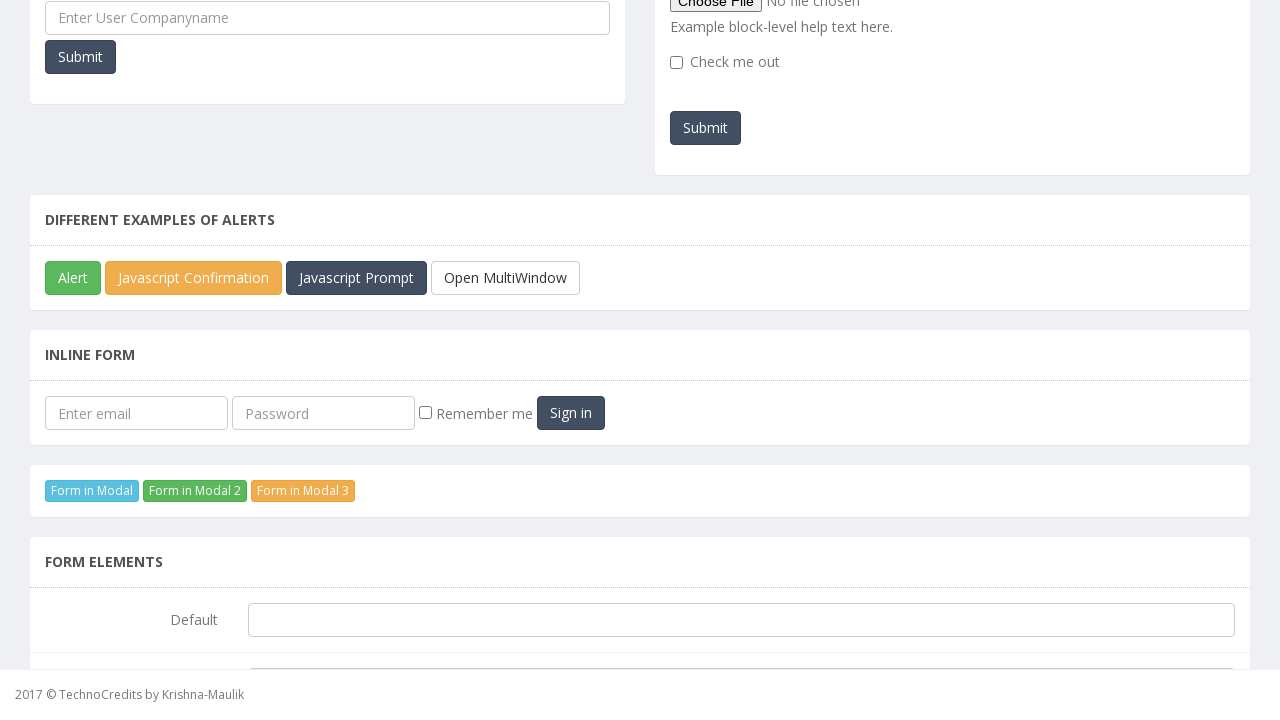

Clicked button to open multiple new windows at (506, 278) on xpath=//button[@id='javascriptMultiWindow']
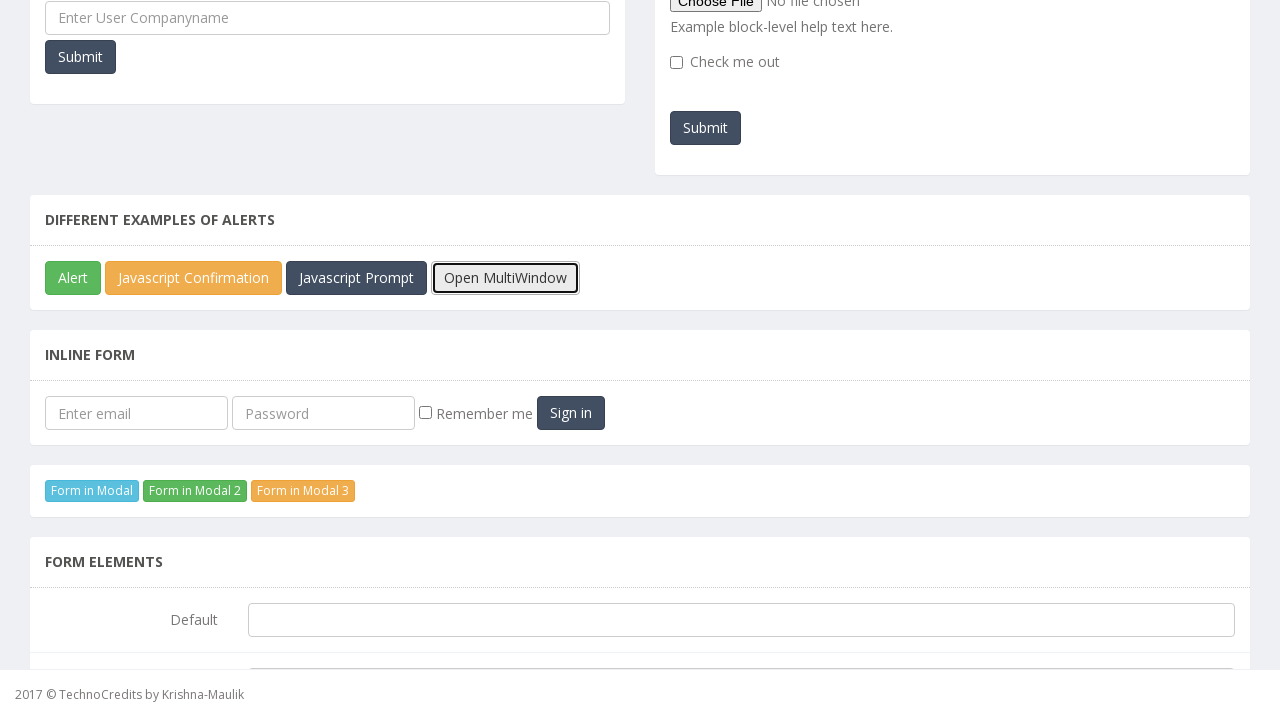

Captured newly opened window/popup
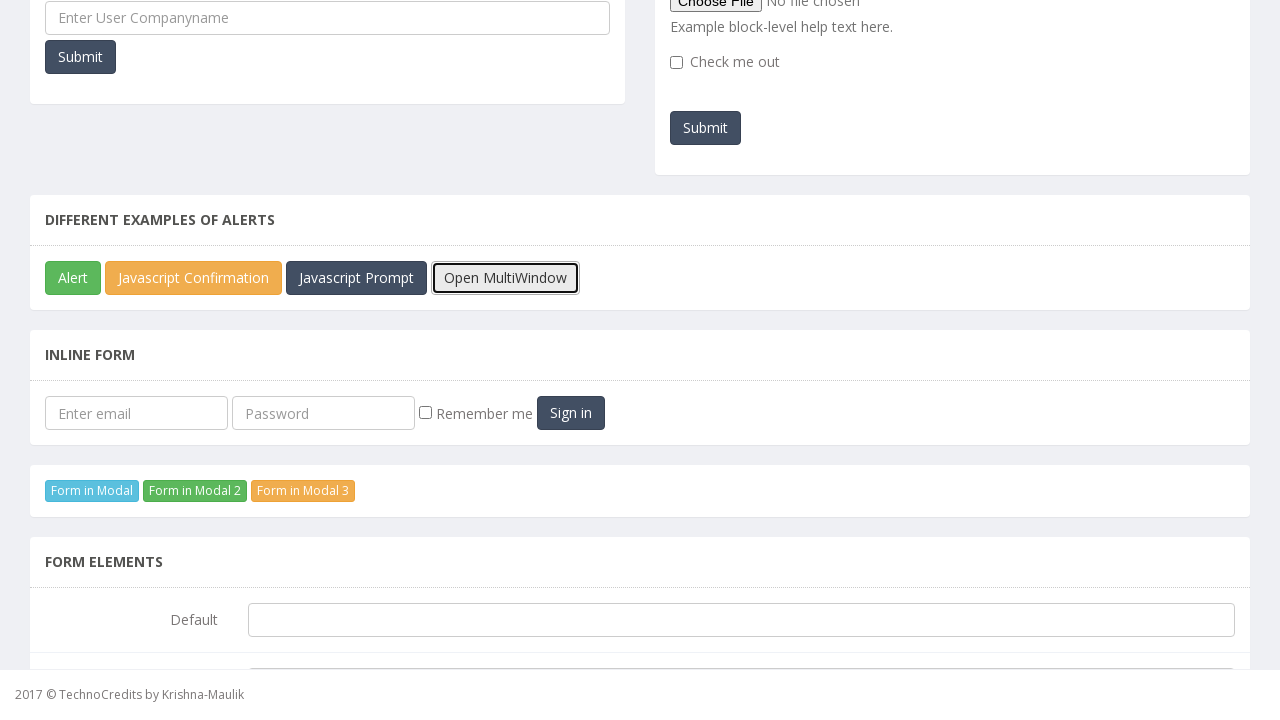

Closed the newly opened window
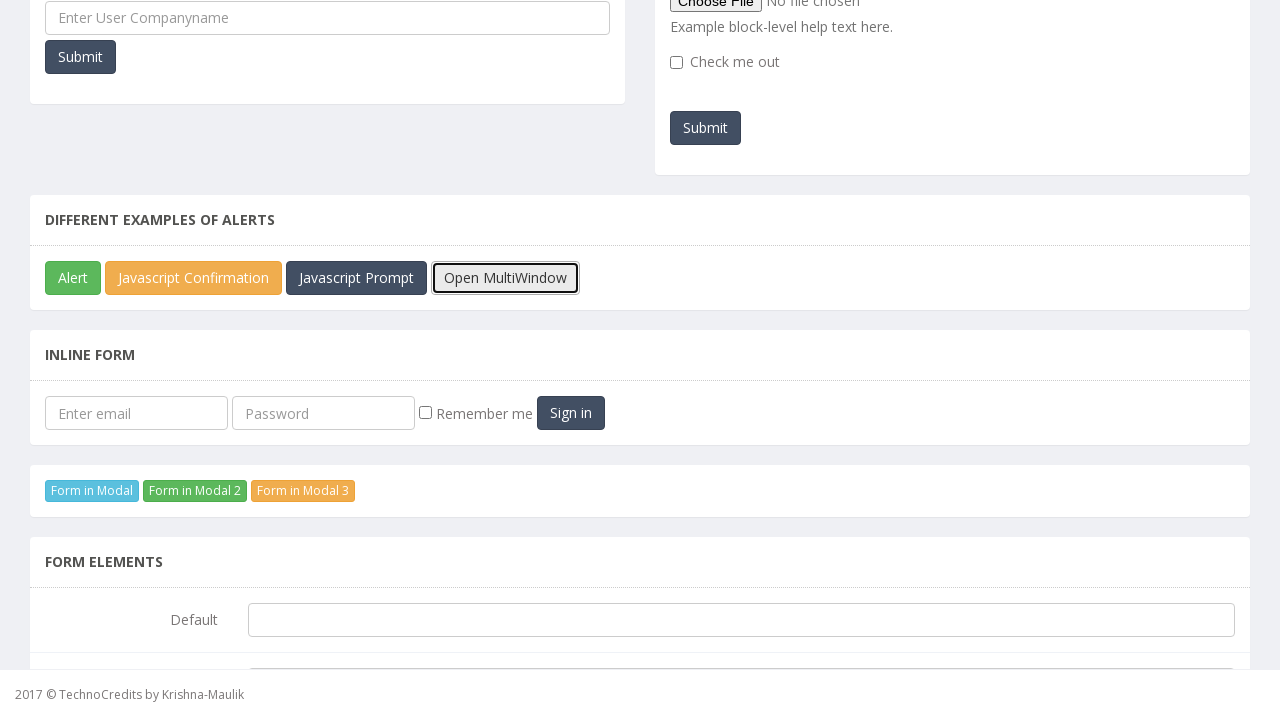

Resumed operations on main window - window handling test completed
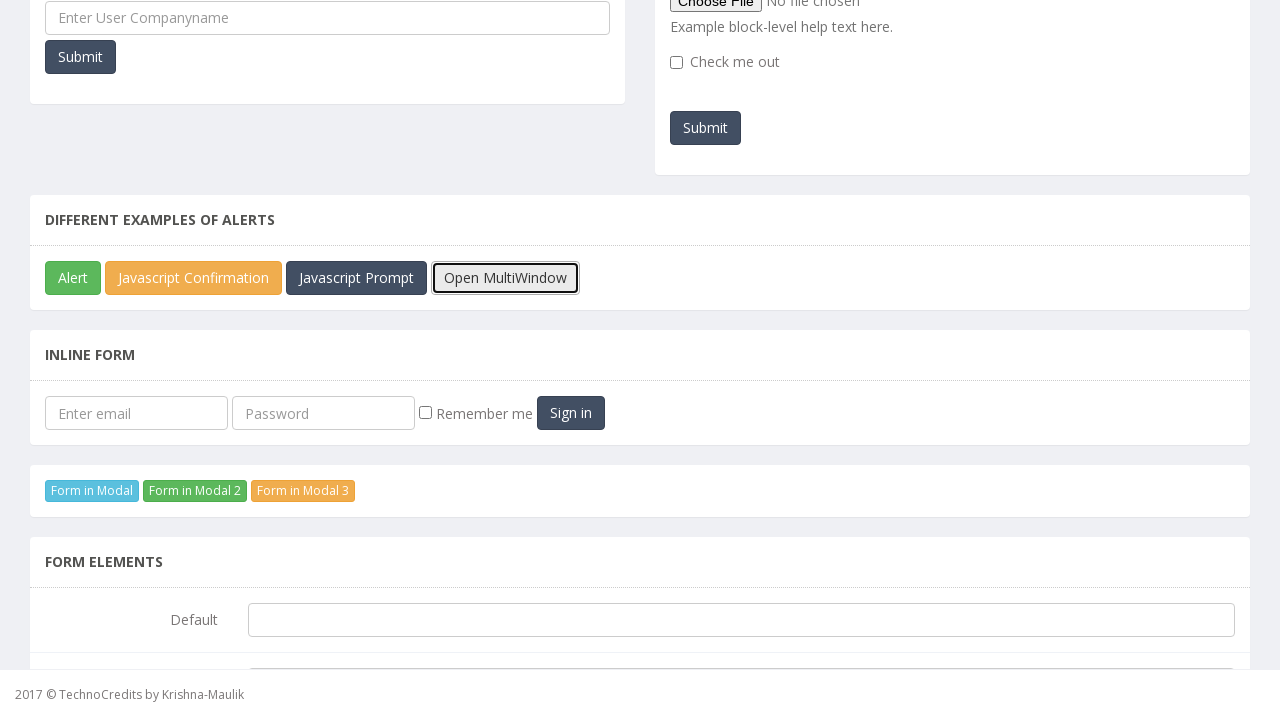

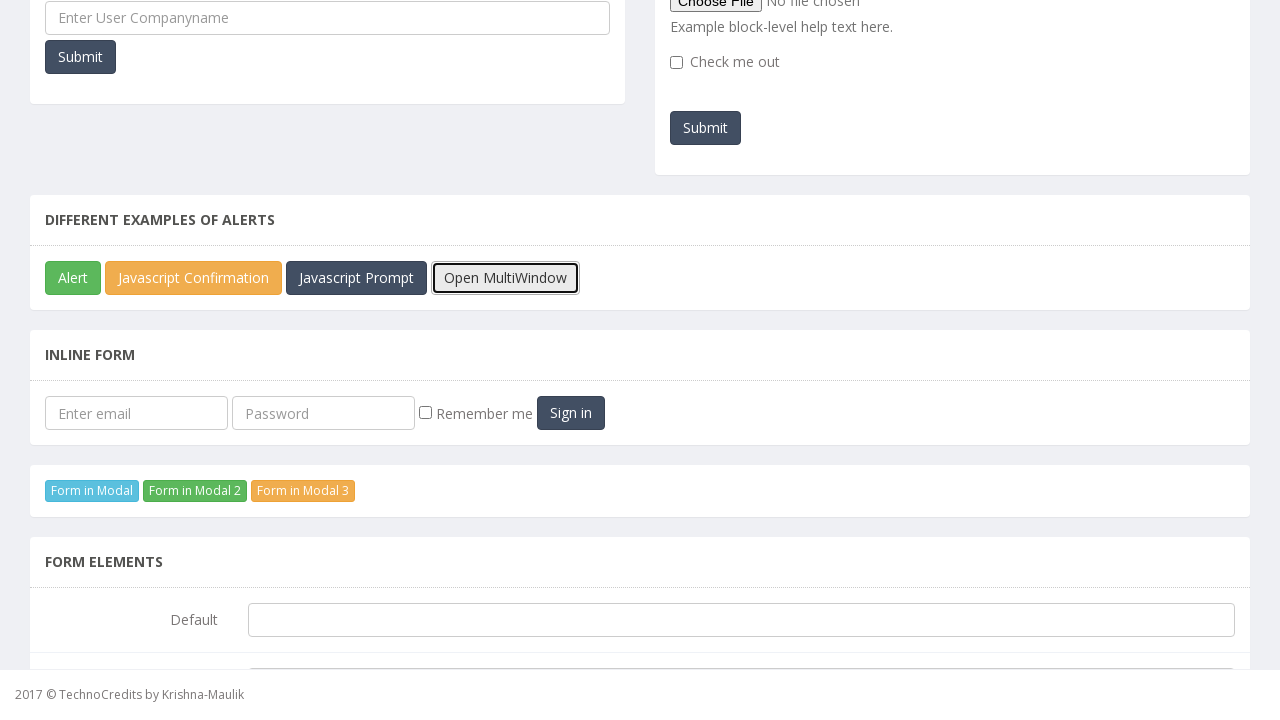